Tests navigation menu interaction by hovering over "Tutorials" link and clicking through nested submenu items using mouse actions

Starting URL: https://www.hyrtutorials.com/p/html-dropdown-elements-practice.html

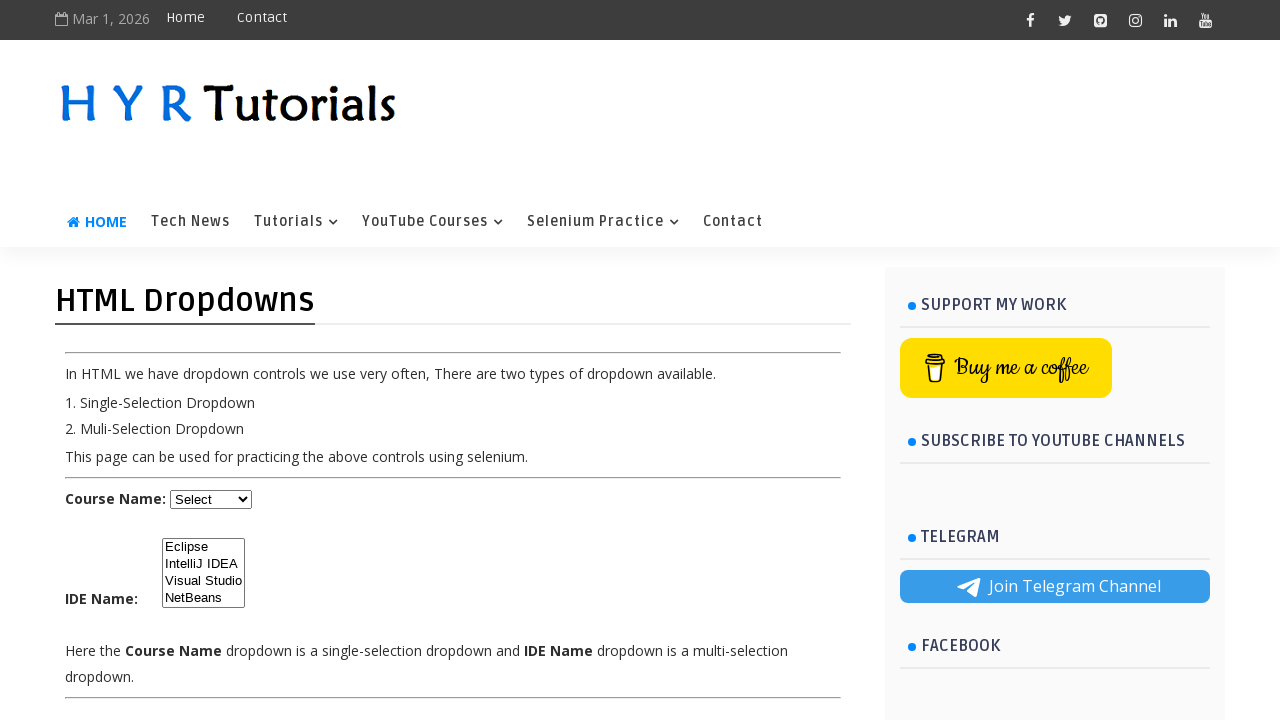

Hovered over 'Tutorials' menu link to reveal submenu at (296, 222) on a:text('Tutorials')
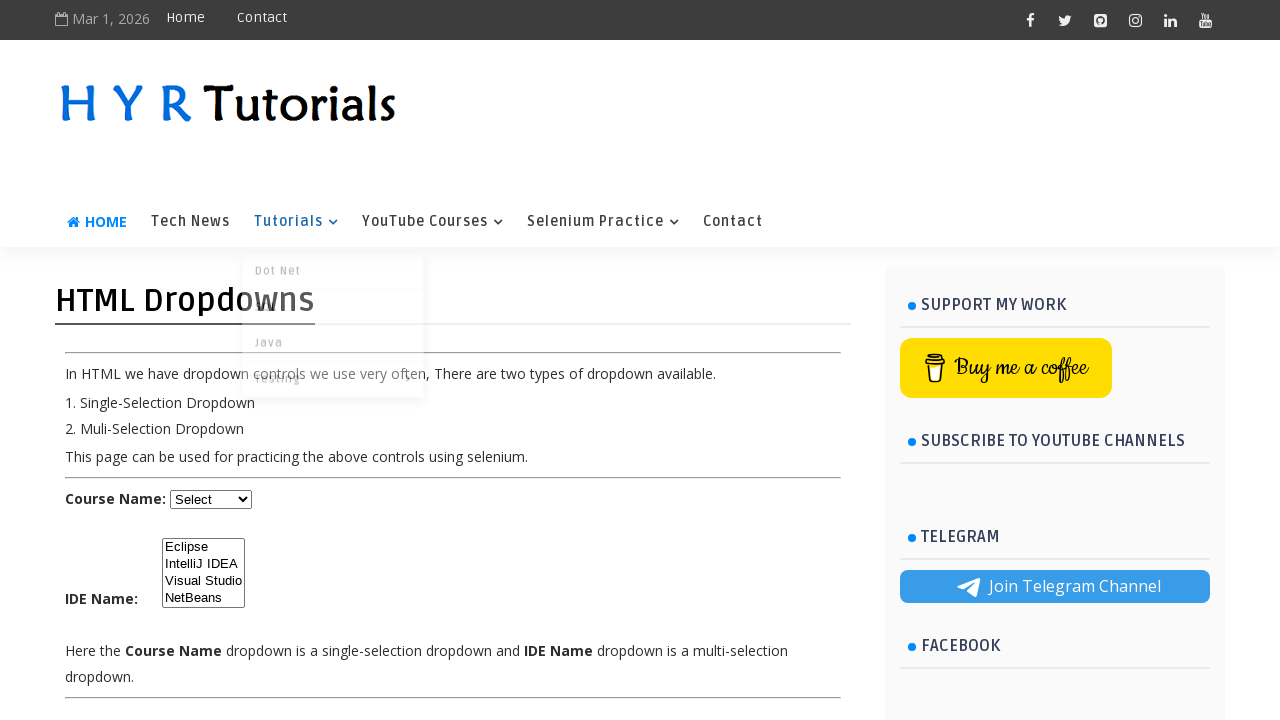

Submenu appeared and became visible
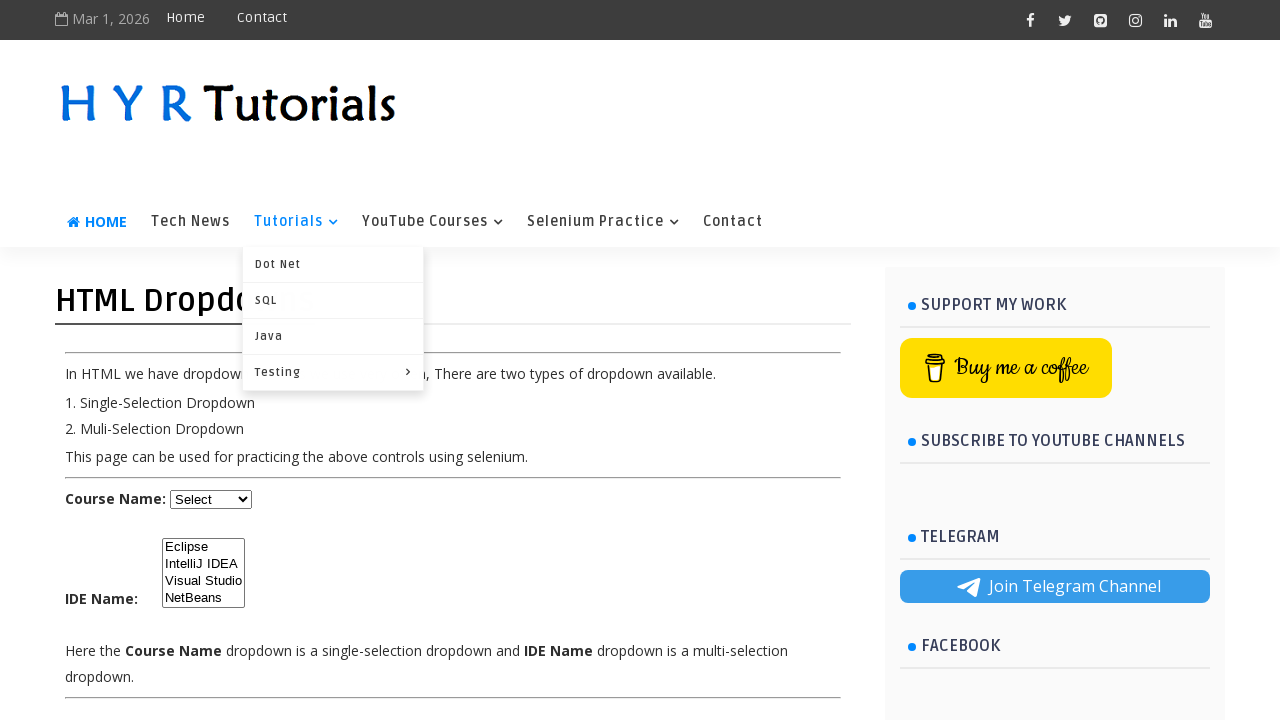

Hovered over nested submenu item at (333, 372) on xpath=//html/body/div[2]/div[4]/div/div/div/ul/li[2]/ul/li[4]/a
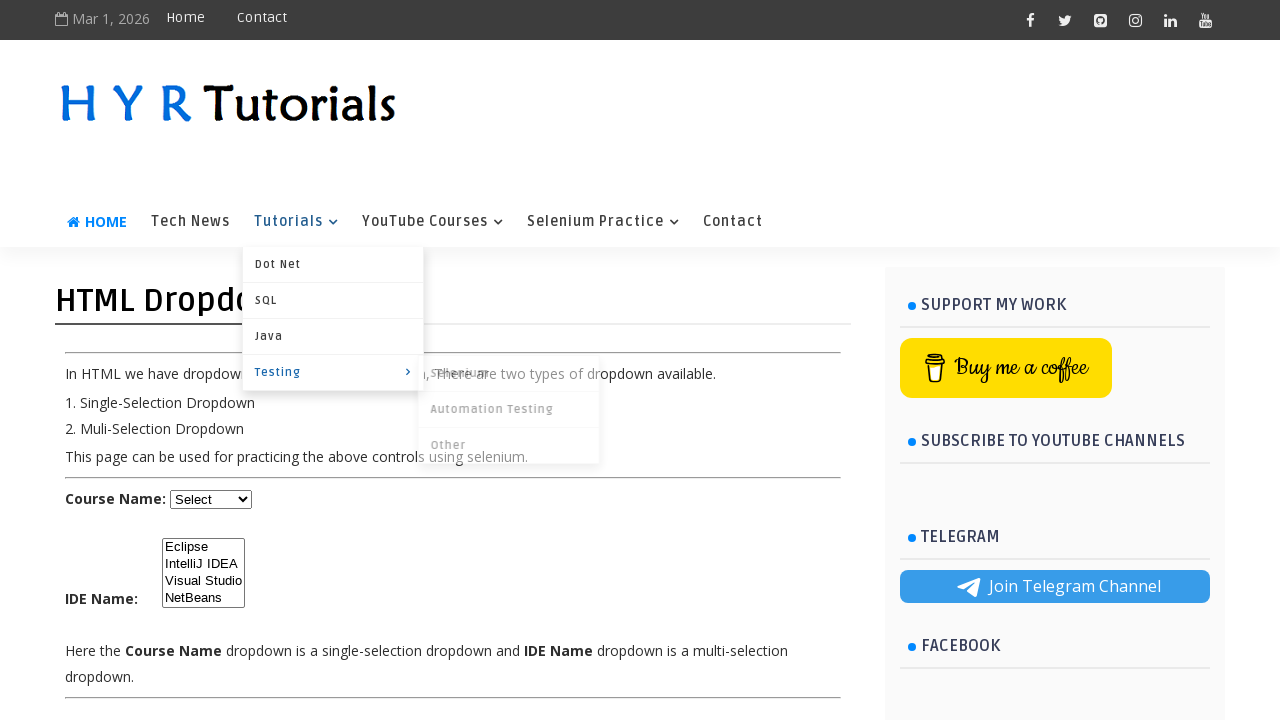

Nested submenu appeared and became visible
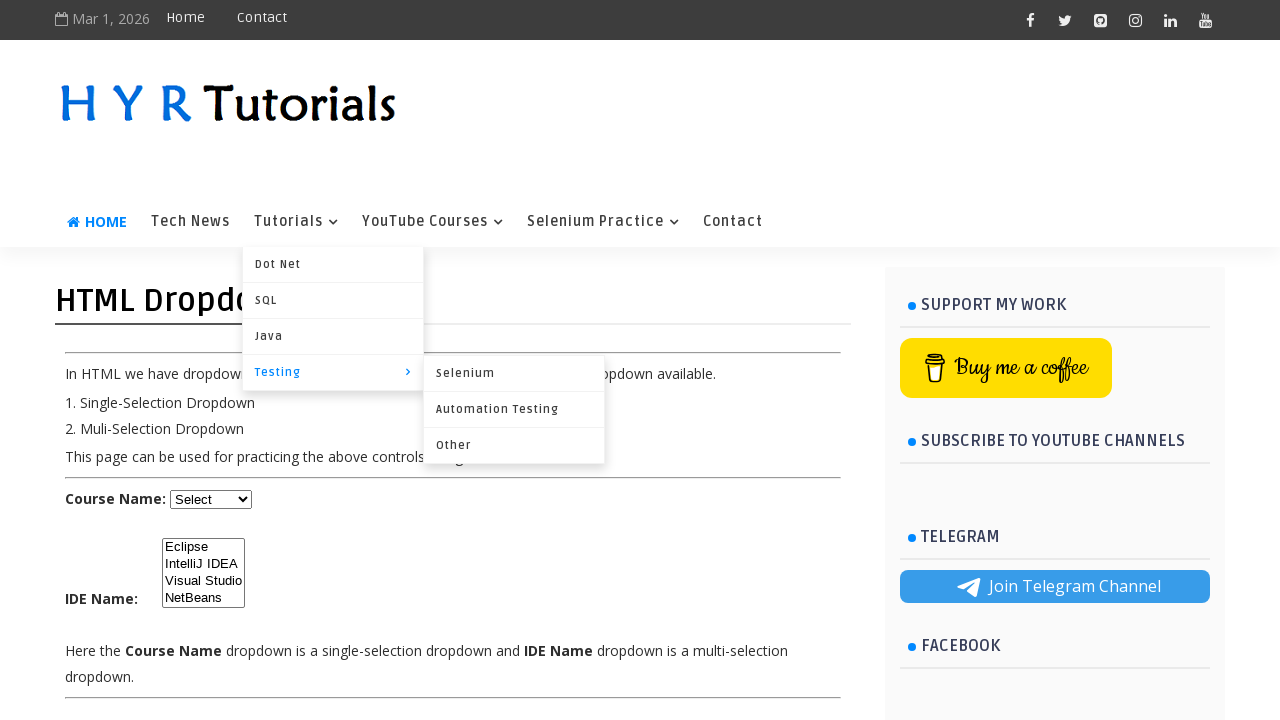

Clicked target item in nested submenu at (514, 373) on xpath=//html/body/div[2]/div[4]/div/div/div/ul/li[2]/ul/li[4]/ul/li[1]/a
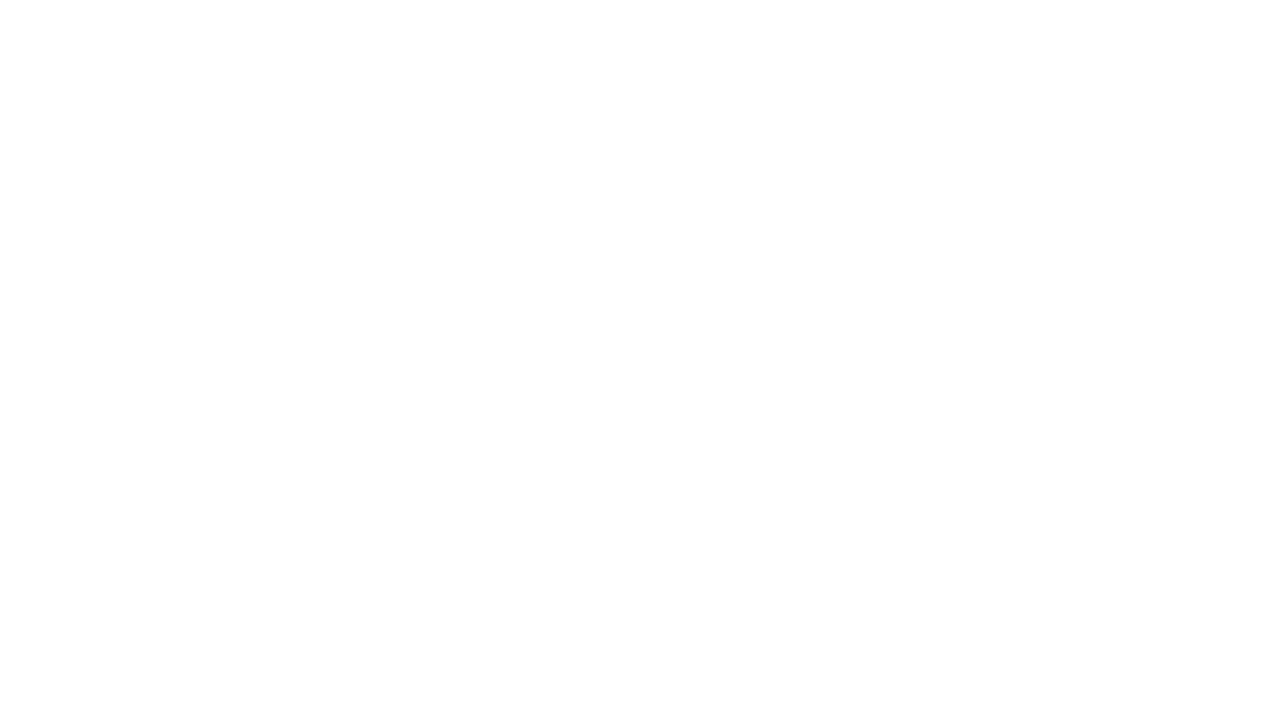

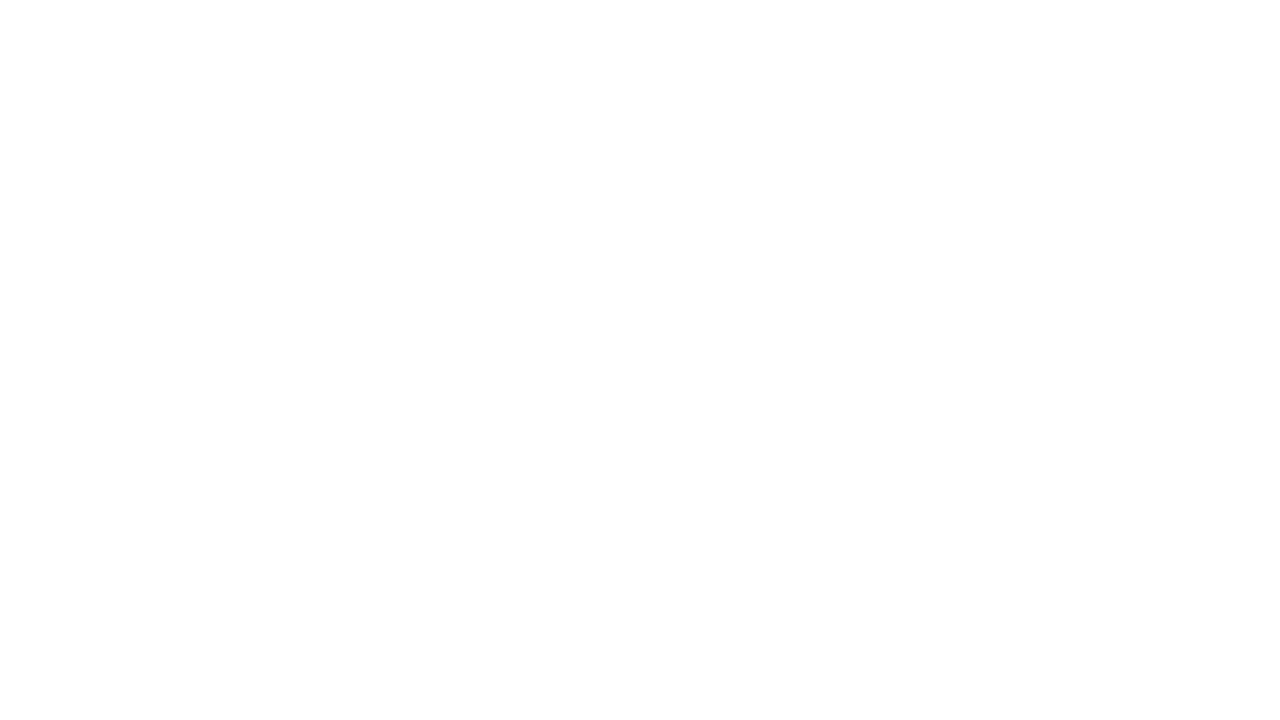